Validates that searching for 'ca' returns exactly 4 products

Starting URL: https://rahulshettyacademy.com/seleniumPractise/#/

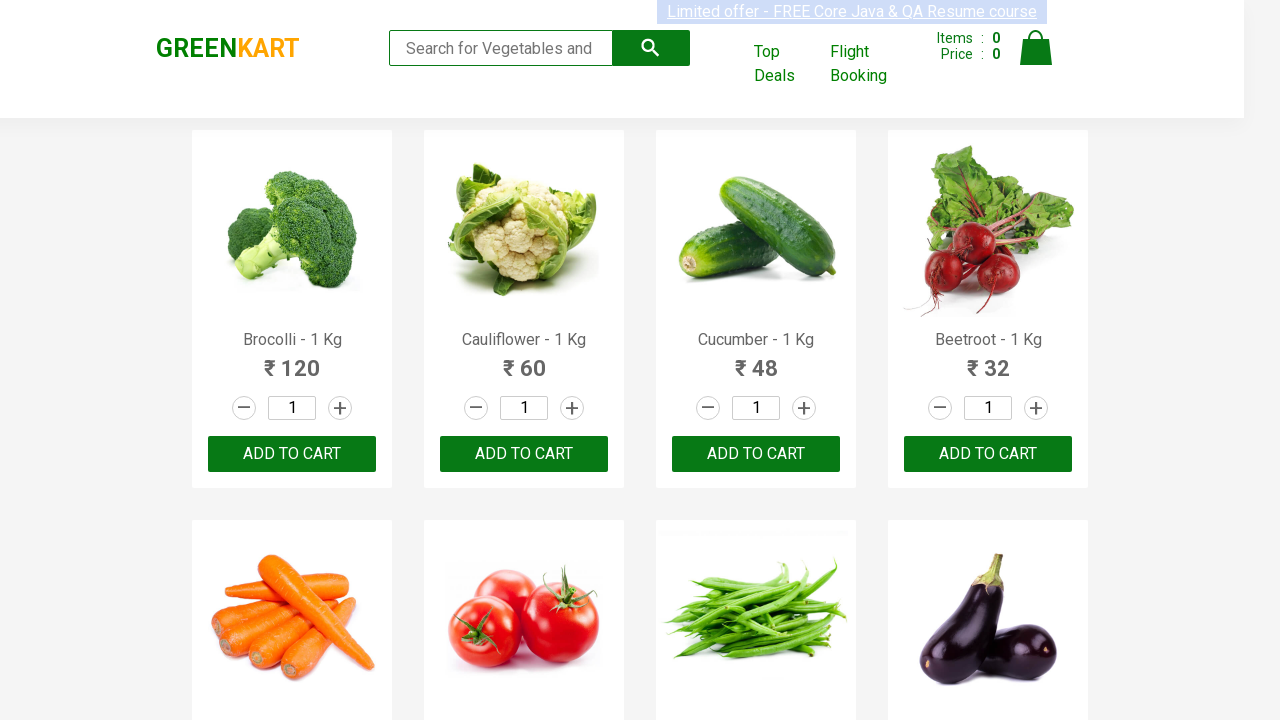

Filled search field with 'ca' on .search-keyword
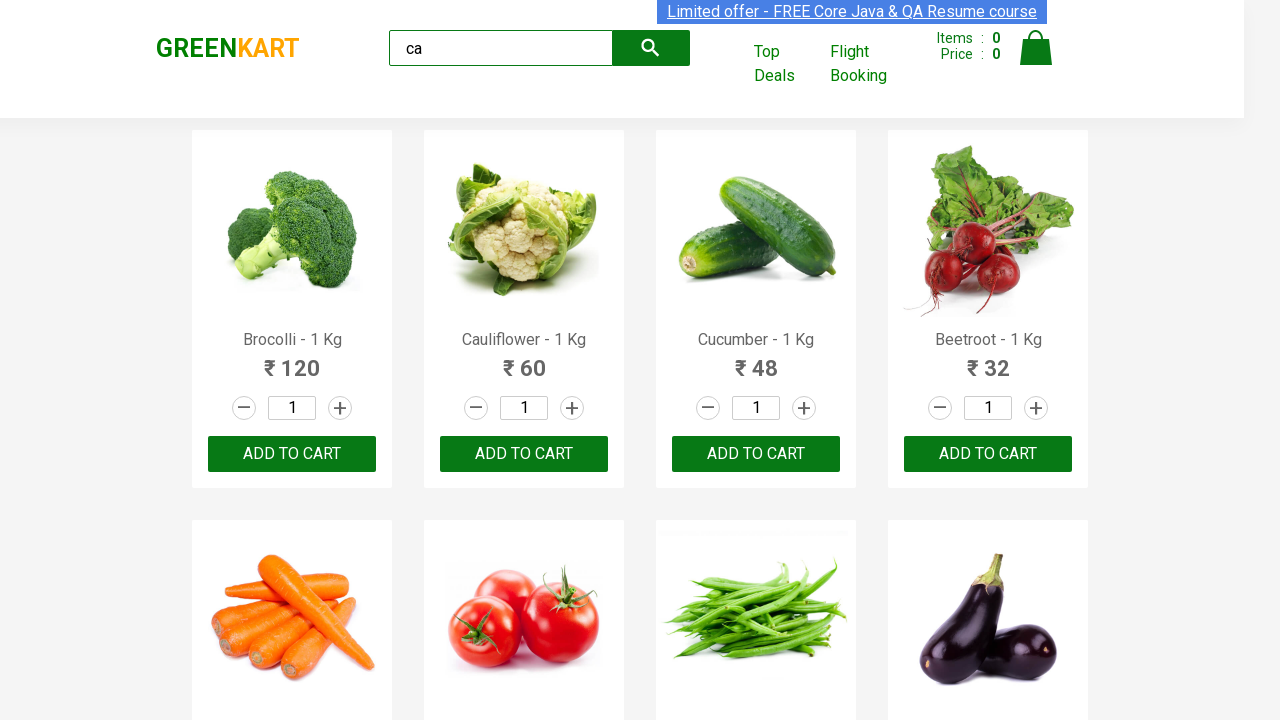

Clicked search button at (651, 48) on .search-button
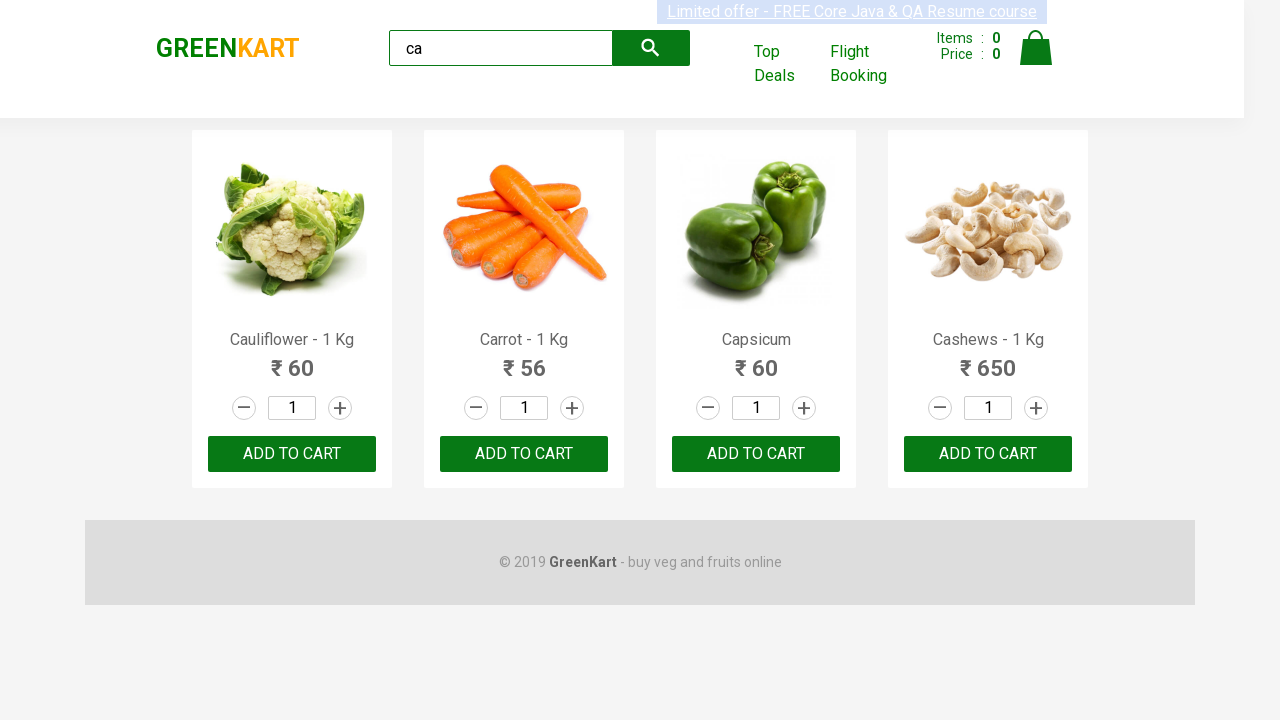

Waited 2 seconds for products to load
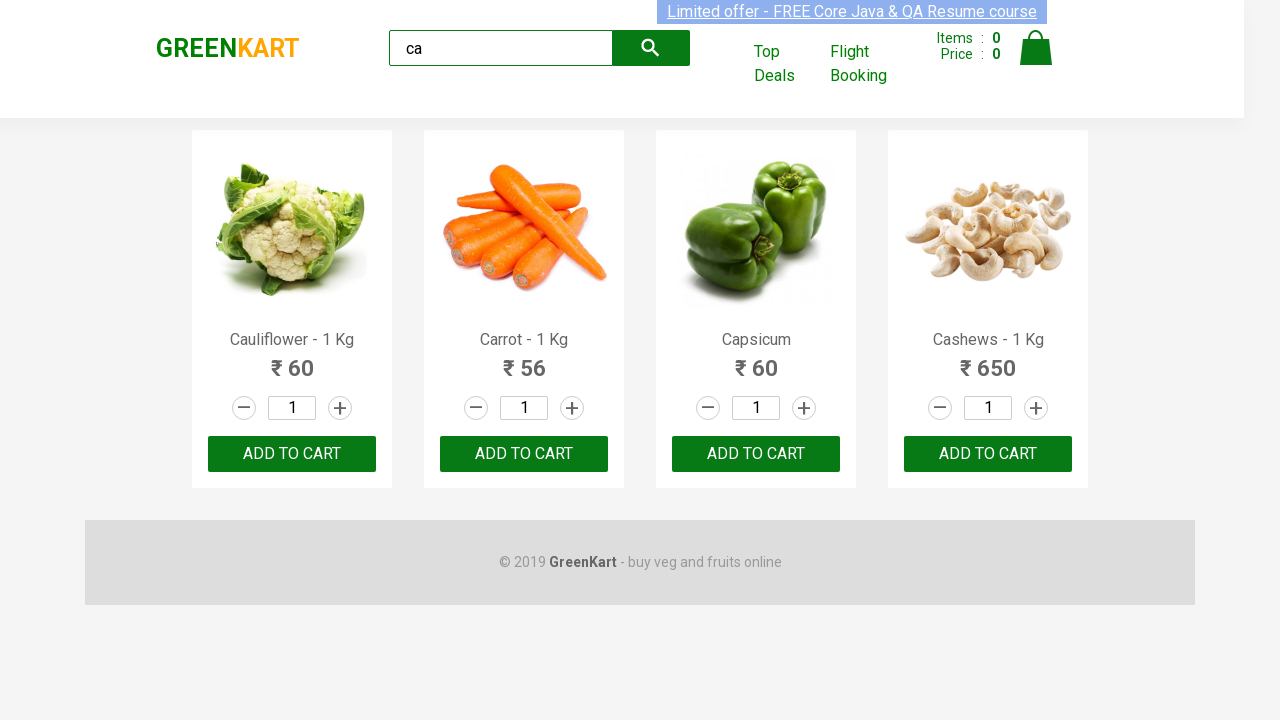

Confirmed visible product elements are loaded
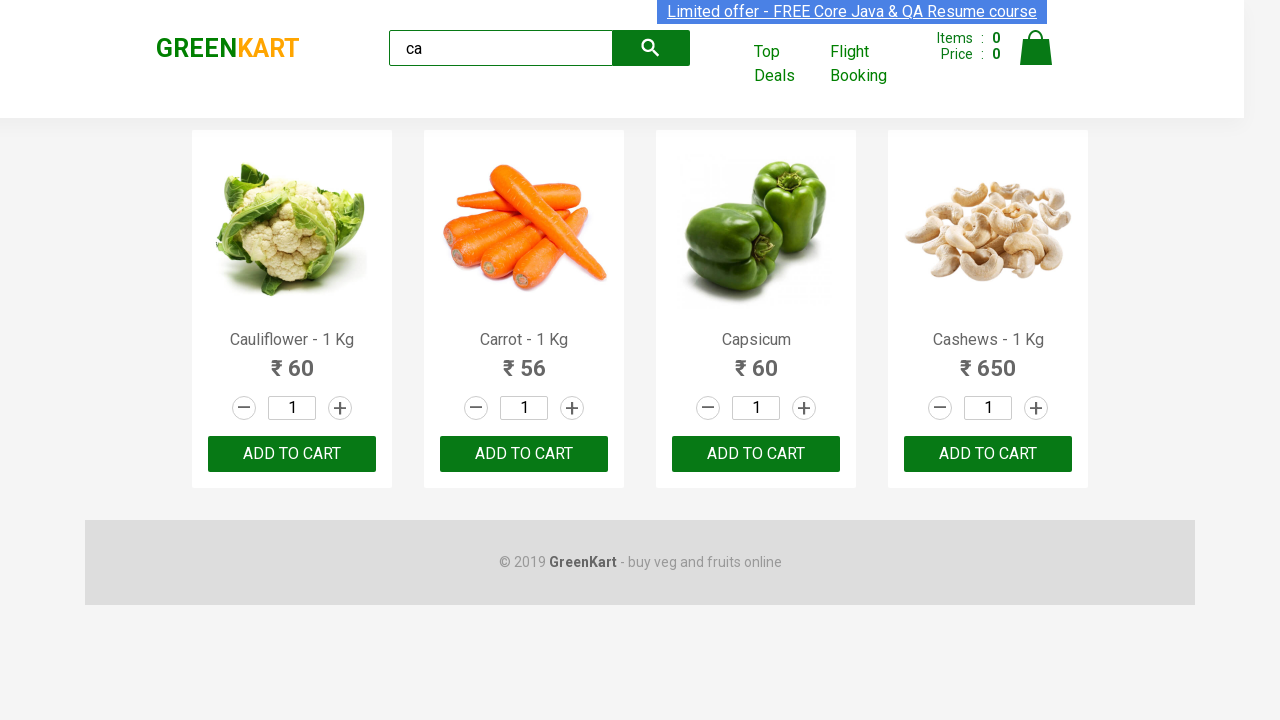

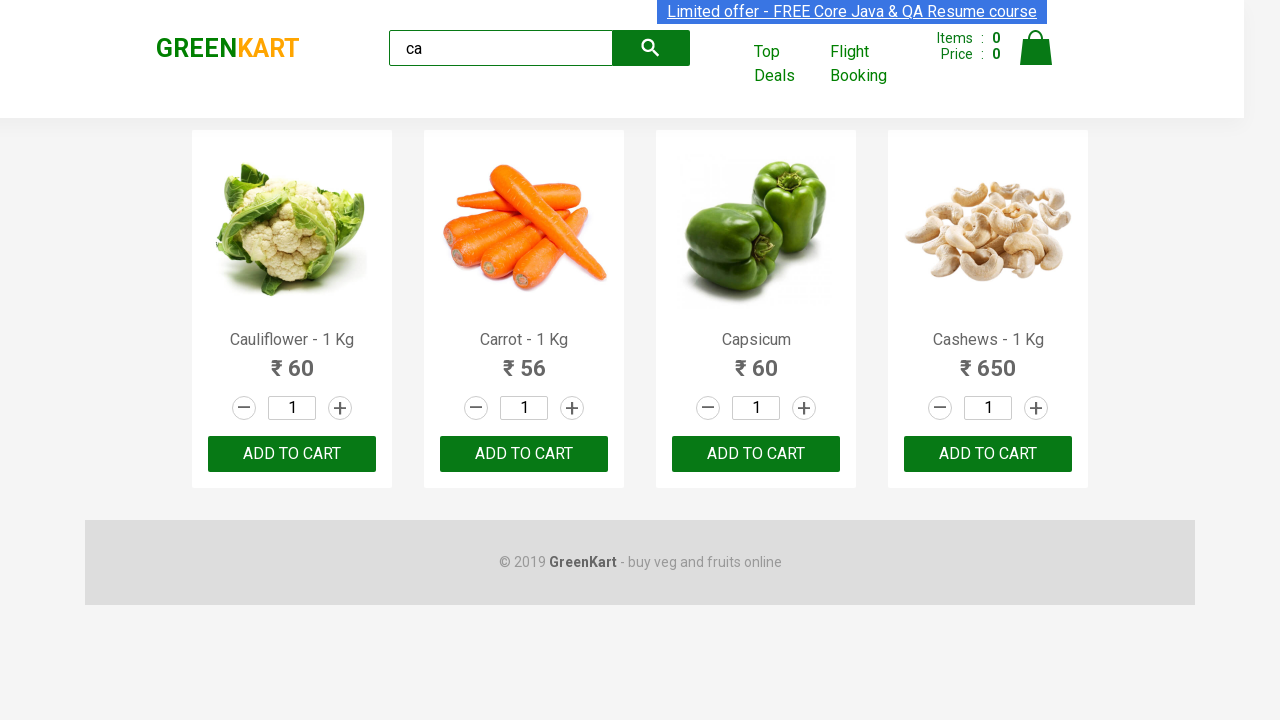